Tests that other controls are hidden when editing a todo item

Starting URL: https://demo.playwright.dev/todomvc

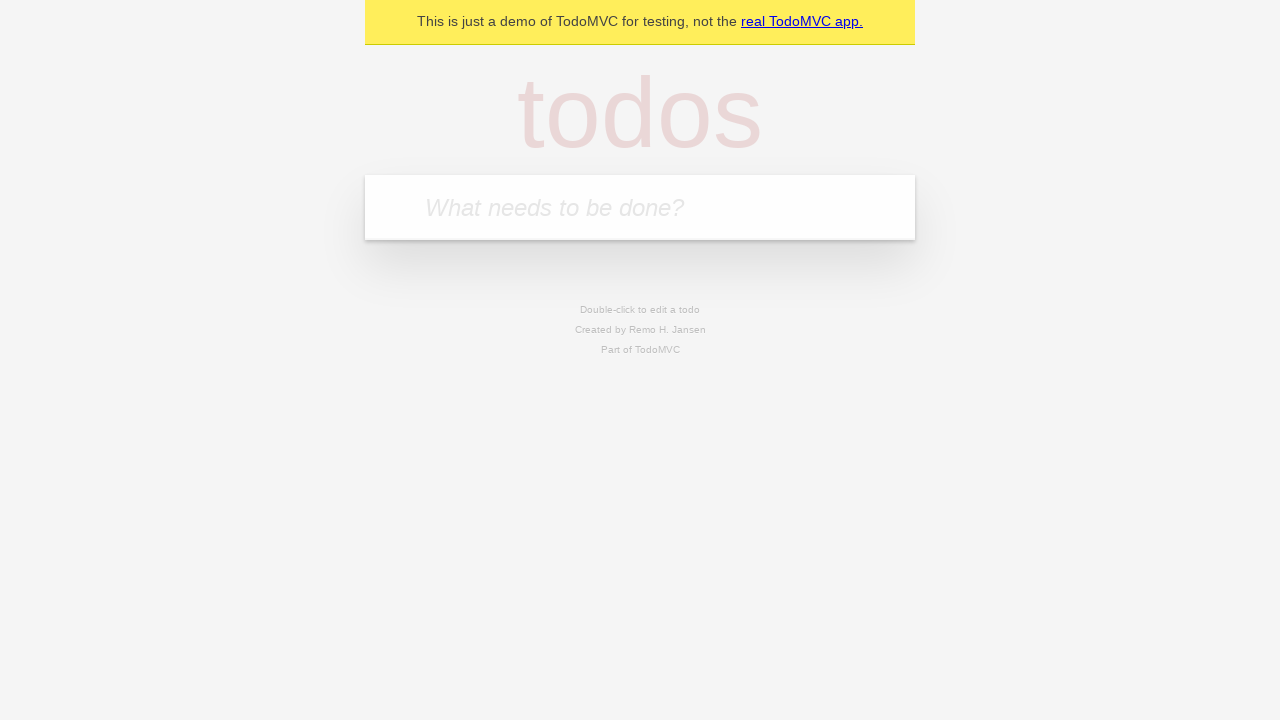

Filled todo input with 'buy some cheese' on internal:attr=[placeholder="What needs to be done?"i]
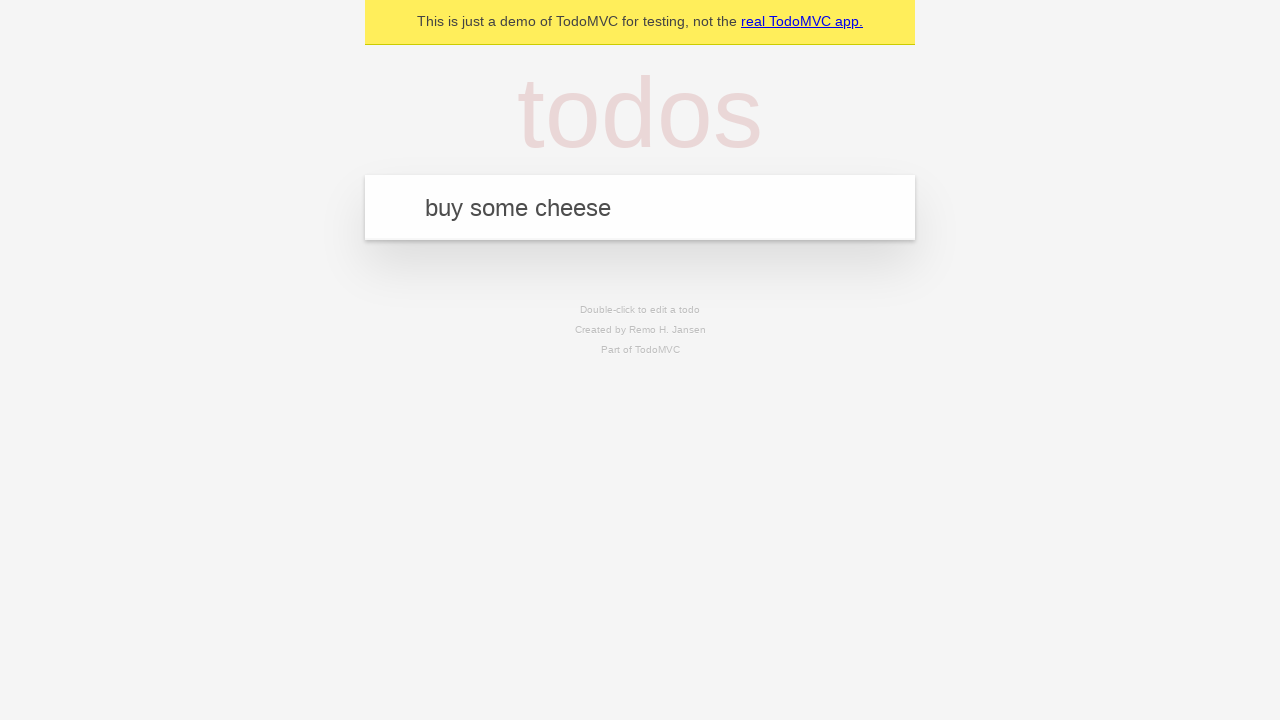

Pressed Enter to create todo 'buy some cheese' on internal:attr=[placeholder="What needs to be done?"i]
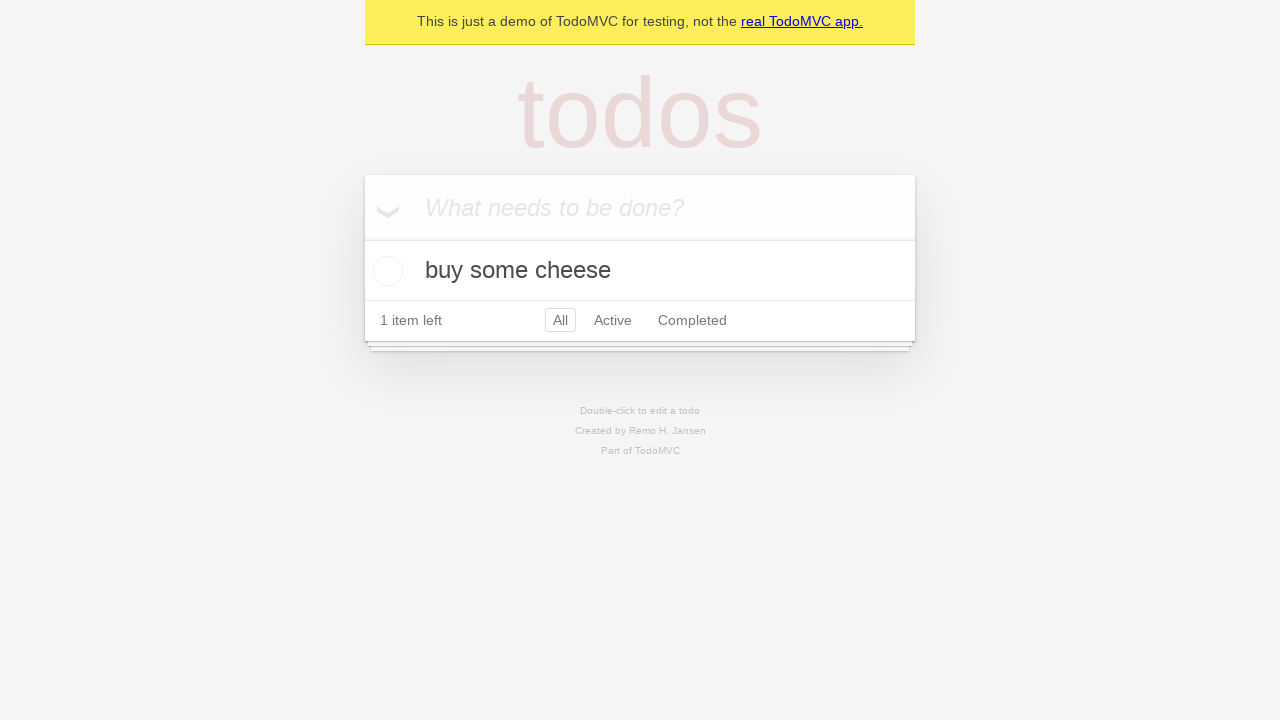

Filled todo input with 'feed the cat' on internal:attr=[placeholder="What needs to be done?"i]
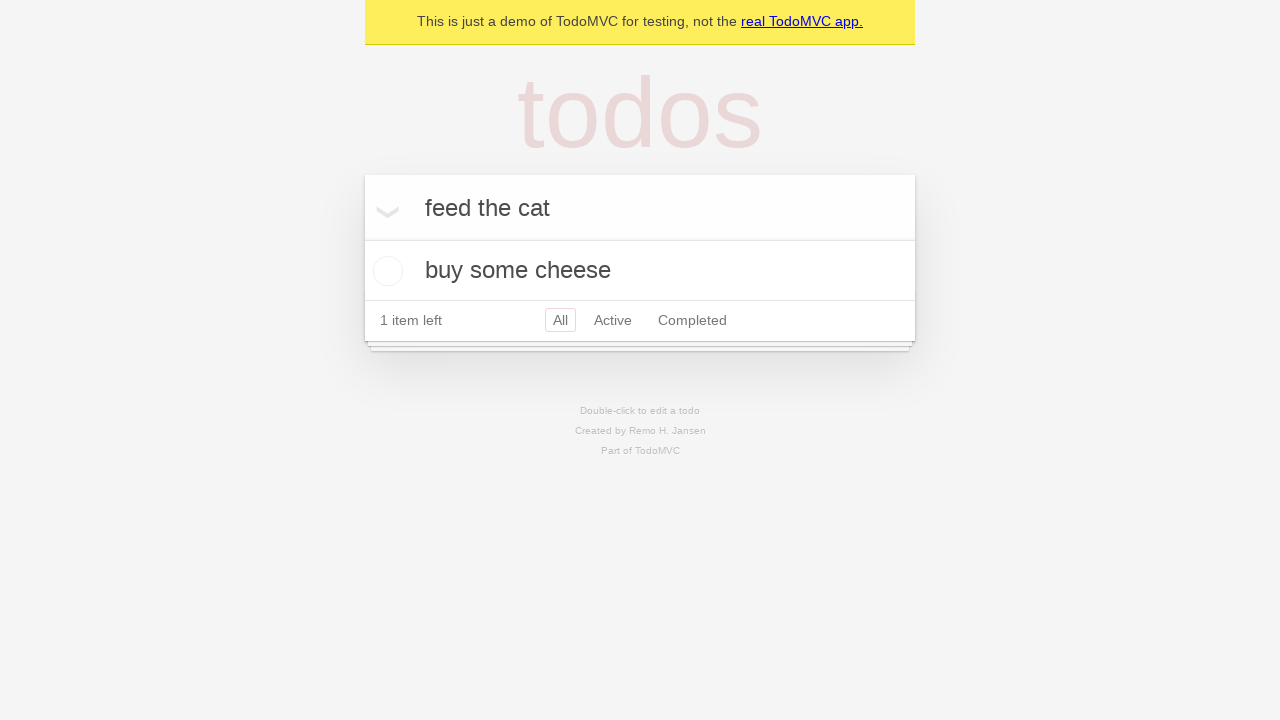

Pressed Enter to create todo 'feed the cat' on internal:attr=[placeholder="What needs to be done?"i]
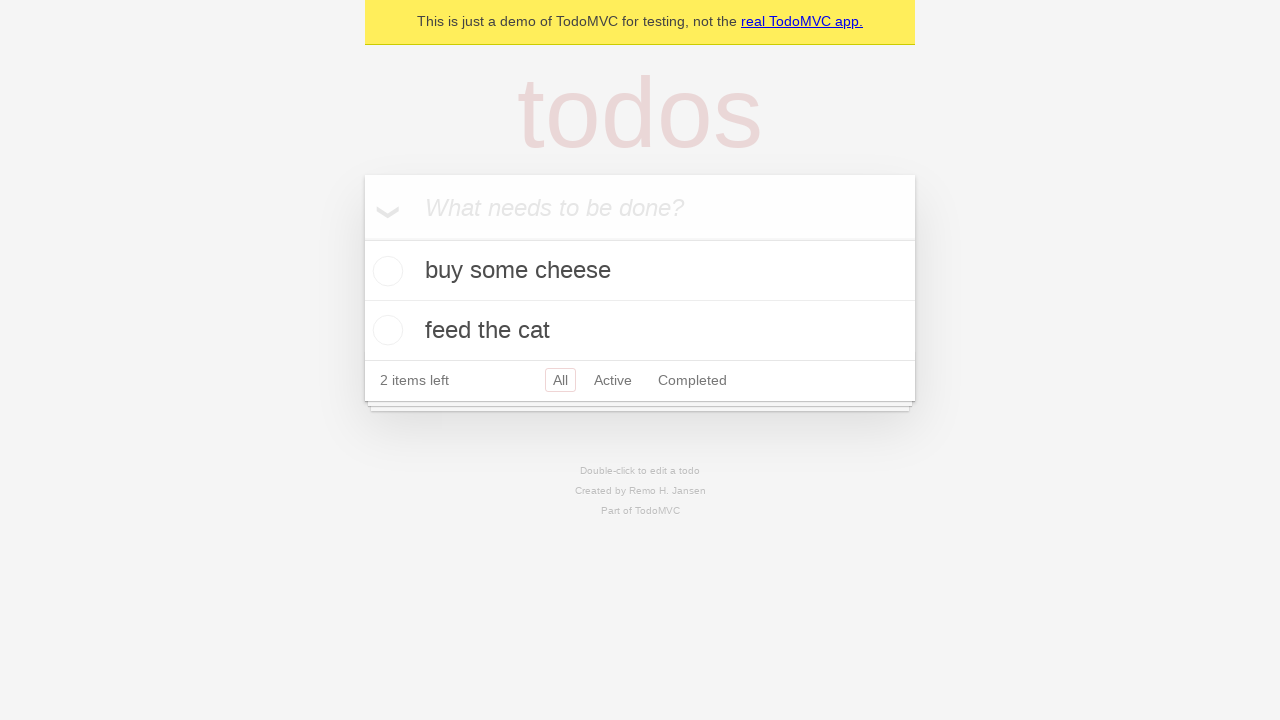

Filled todo input with 'book a doctors appointment' on internal:attr=[placeholder="What needs to be done?"i]
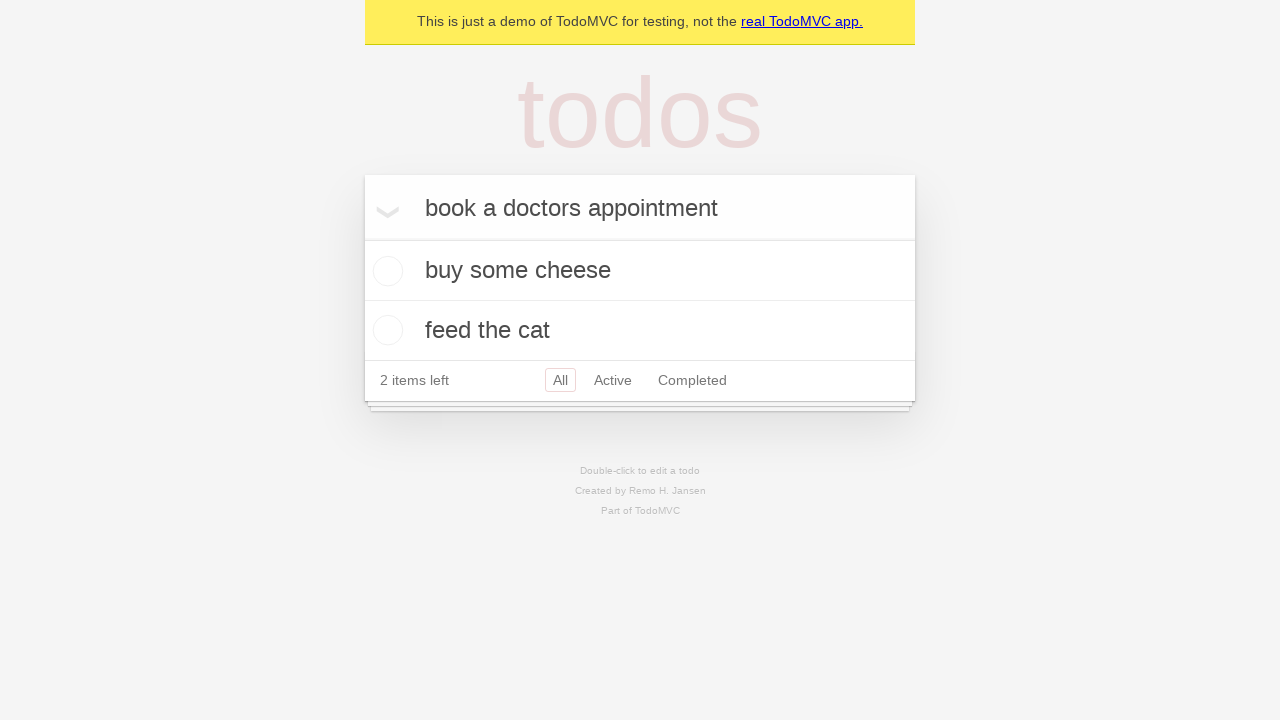

Pressed Enter to create todo 'book a doctors appointment' on internal:attr=[placeholder="What needs to be done?"i]
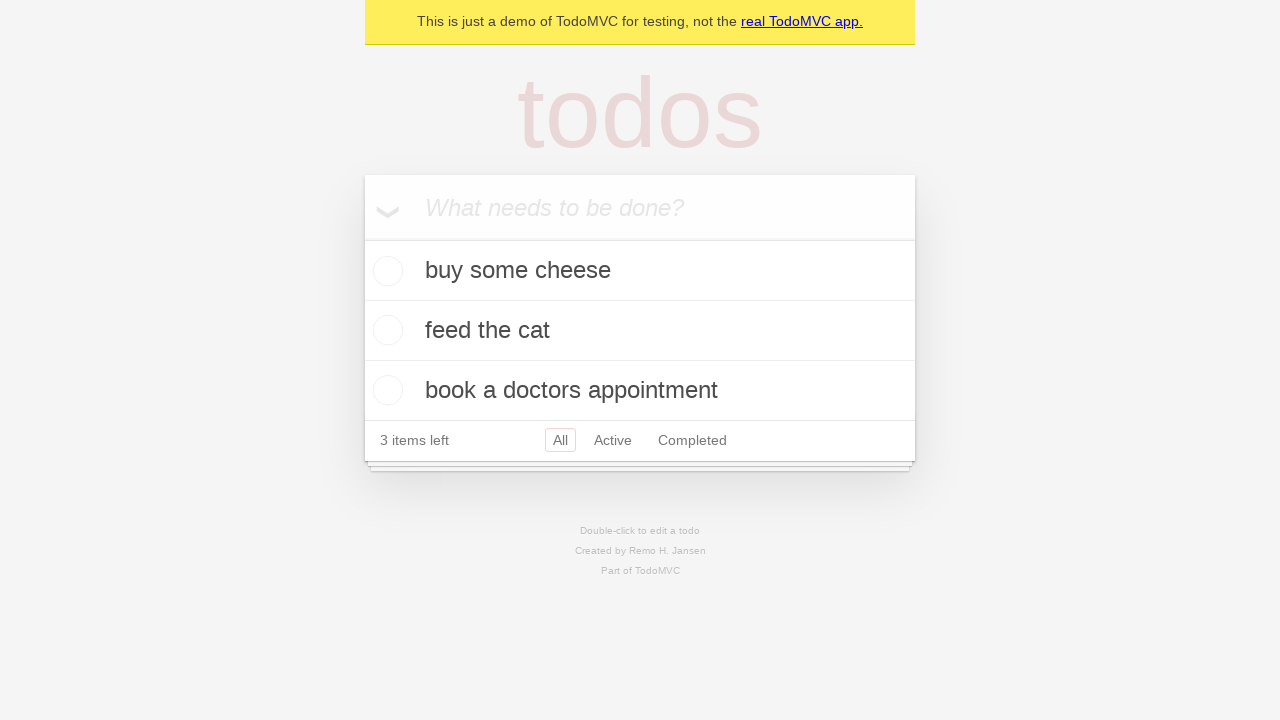

Double-clicked second todo item to enter edit mode at (640, 331) on internal:testid=[data-testid="todo-item"s] >> nth=1
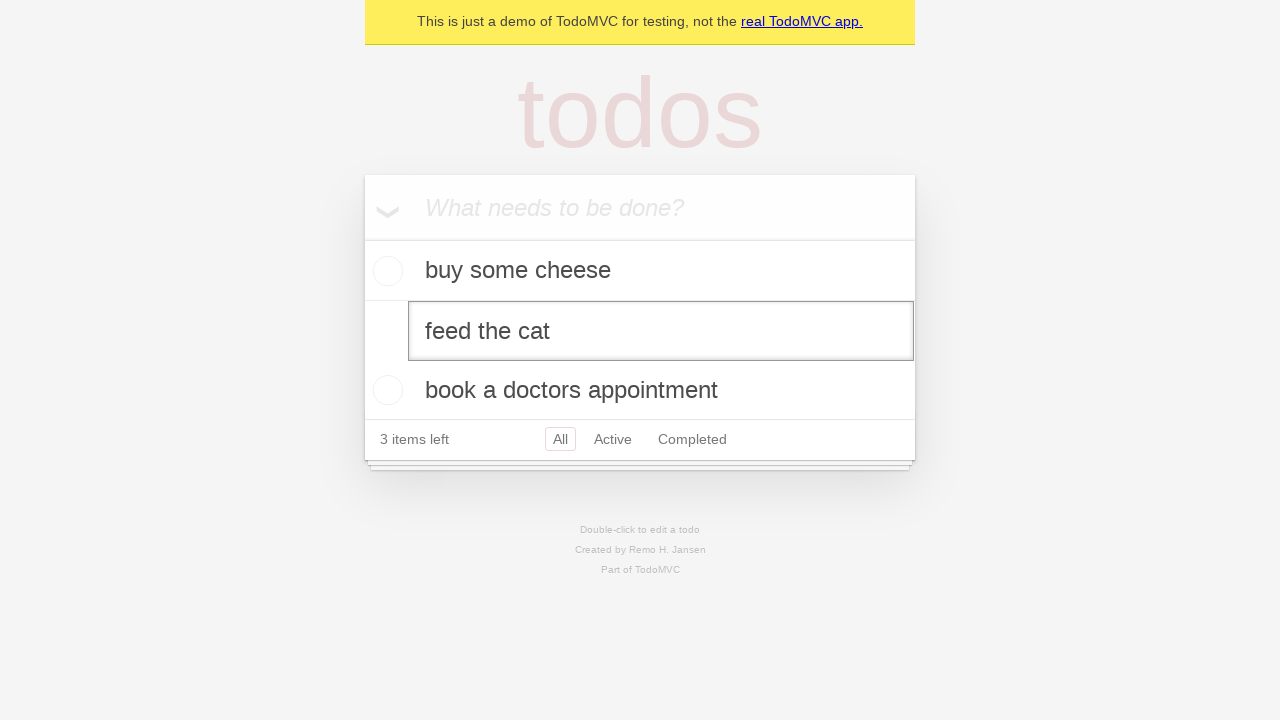

Edit textbox appeared - other controls should now be hidden
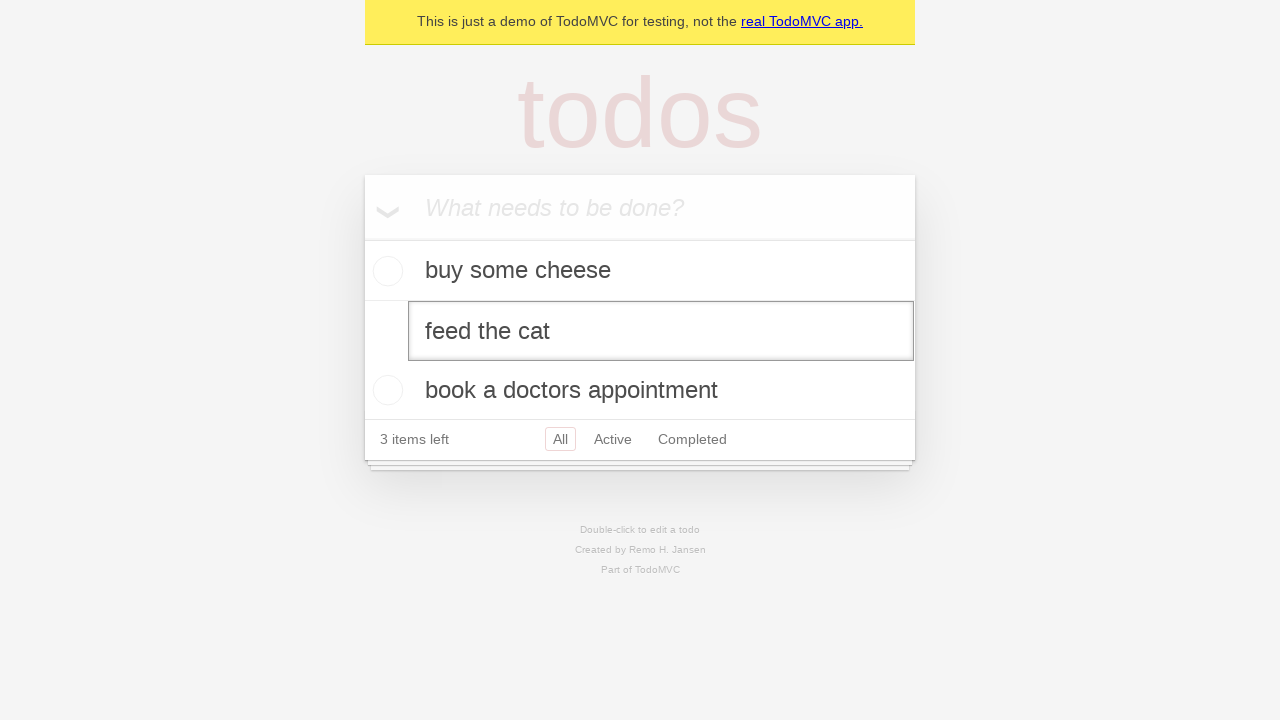

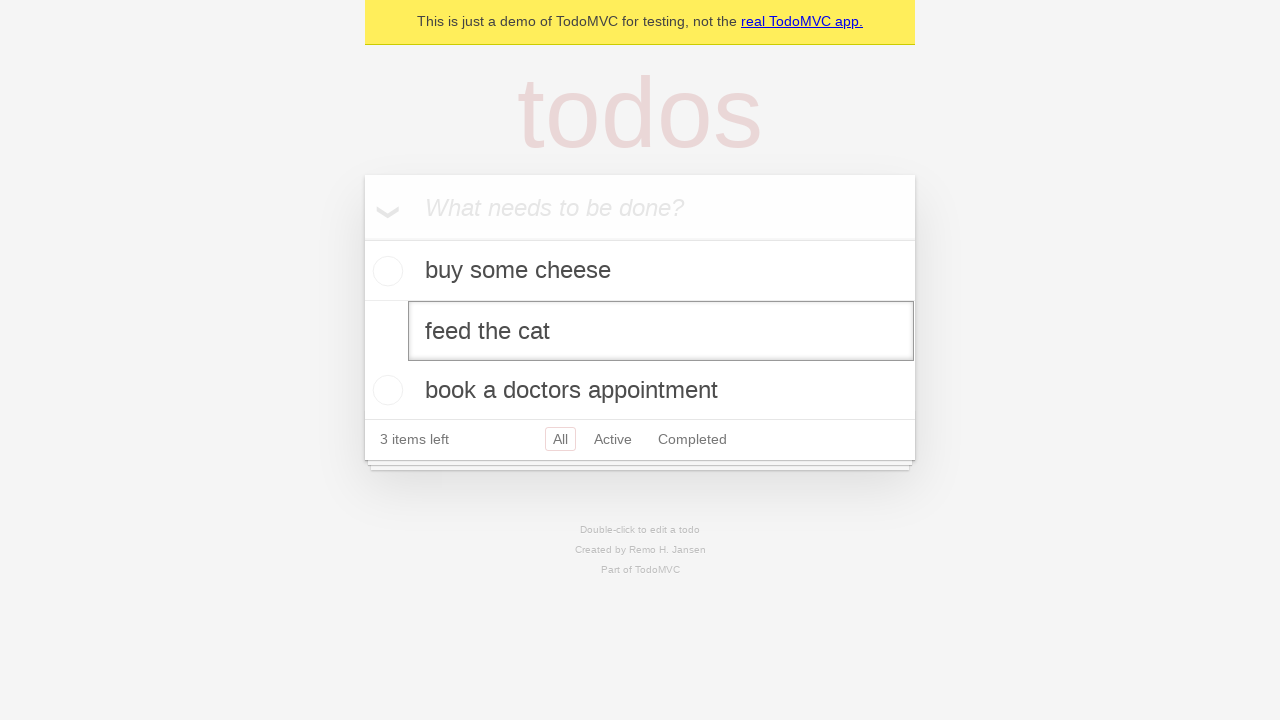